Tests dropdown selection functionality on a government registration form by selecting values from a province/city dropdown using different selection methods (by index, by value, by visible text) and verifying the selections.

Starting URL: https://egov.danang.gov.vn/reg

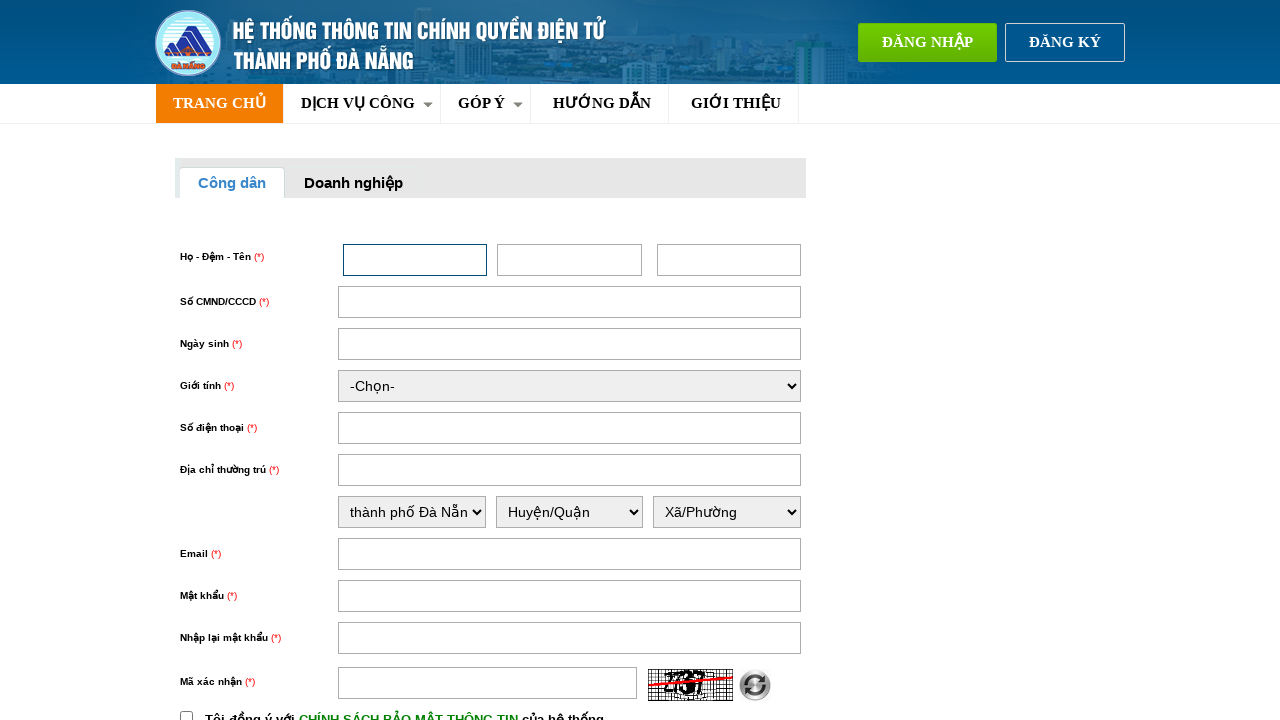

Selected 5th option (index 4) from province/city dropdown on select#thuongtru_tinhthanh
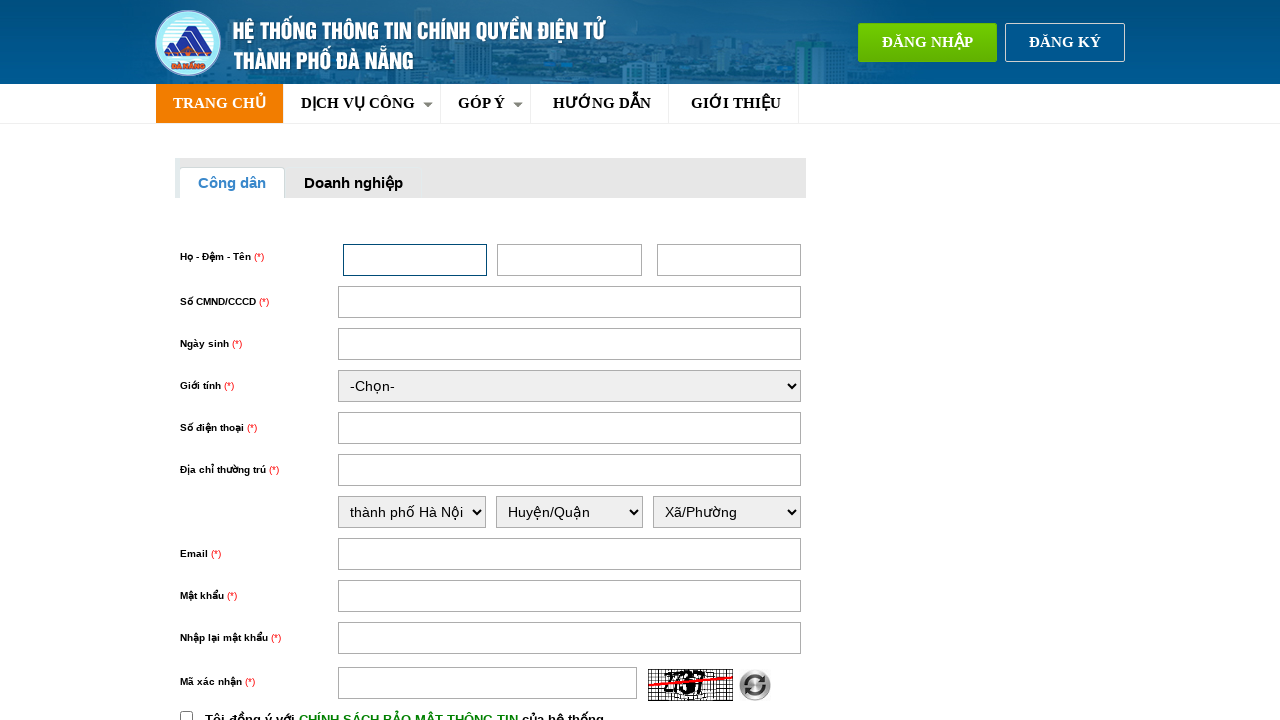

Waited 1 second to observe dropdown selection by index
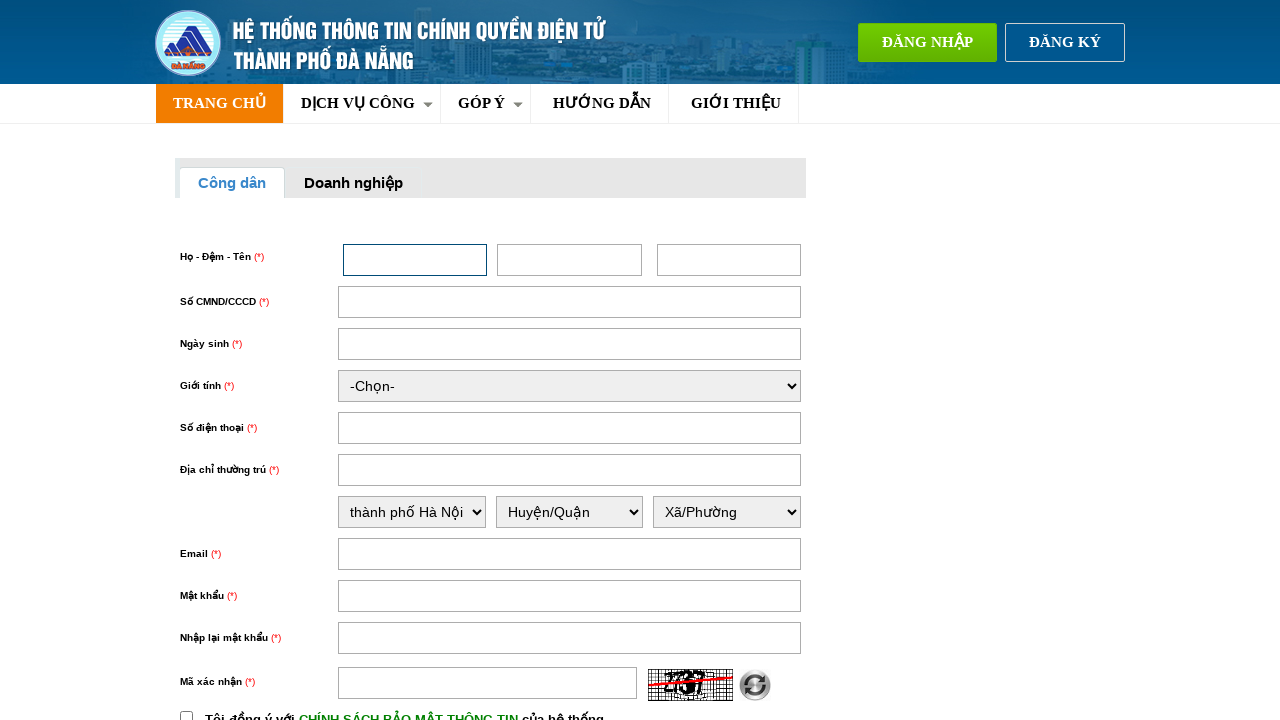

Selected dropdown option by value '11433' on select#thuongtru_tinhthanh
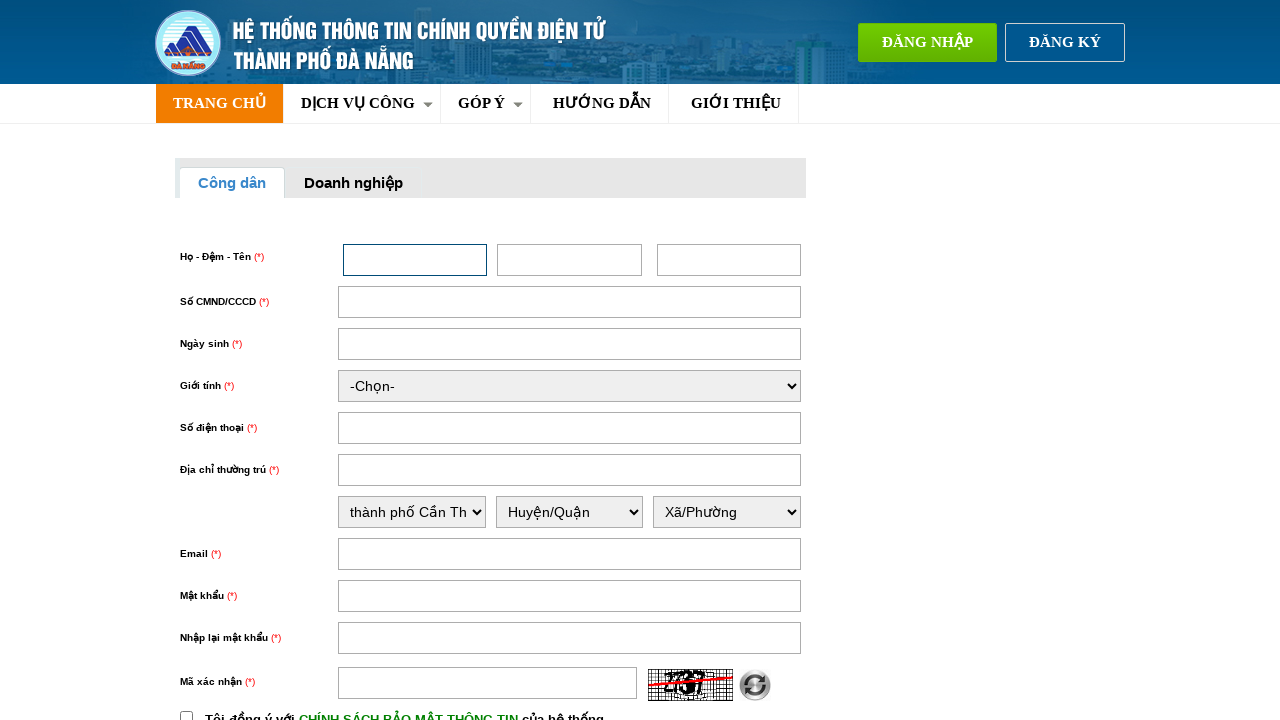

Waited 1 second to observe dropdown selection by value
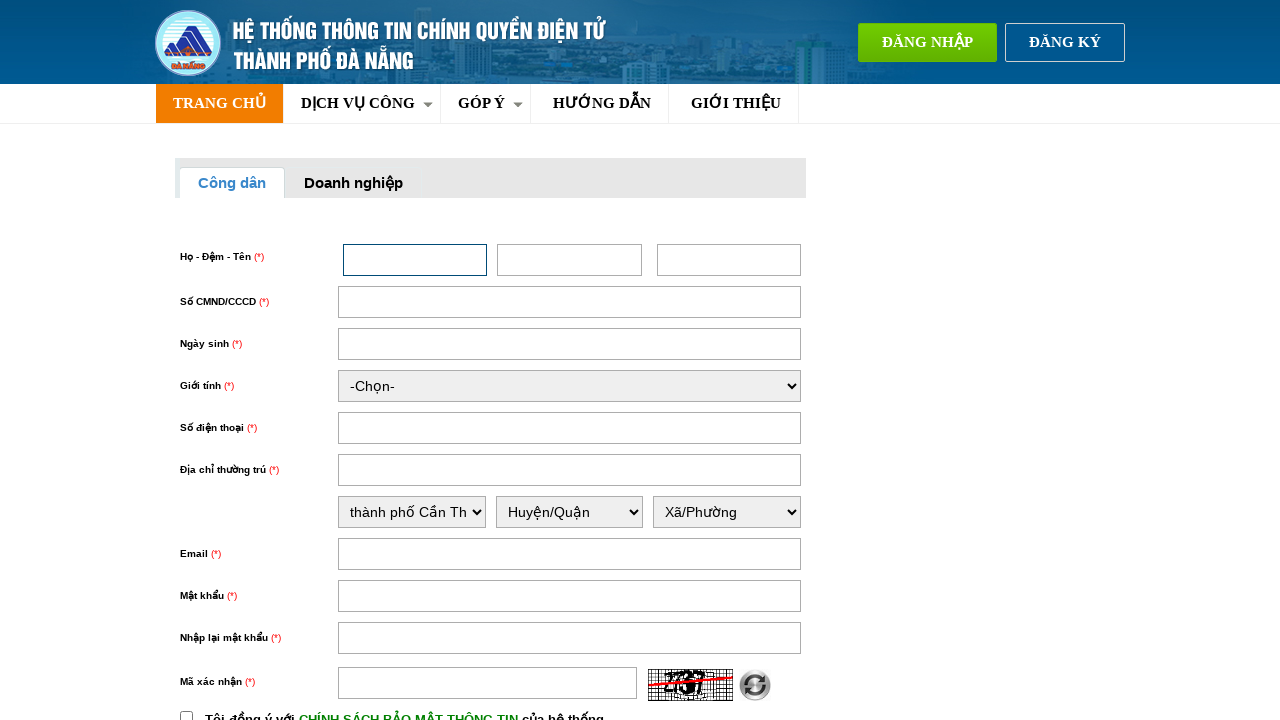

Selected dropdown option by visible text 'thành phố Hải Phòng' on select#thuongtru_tinhthanh
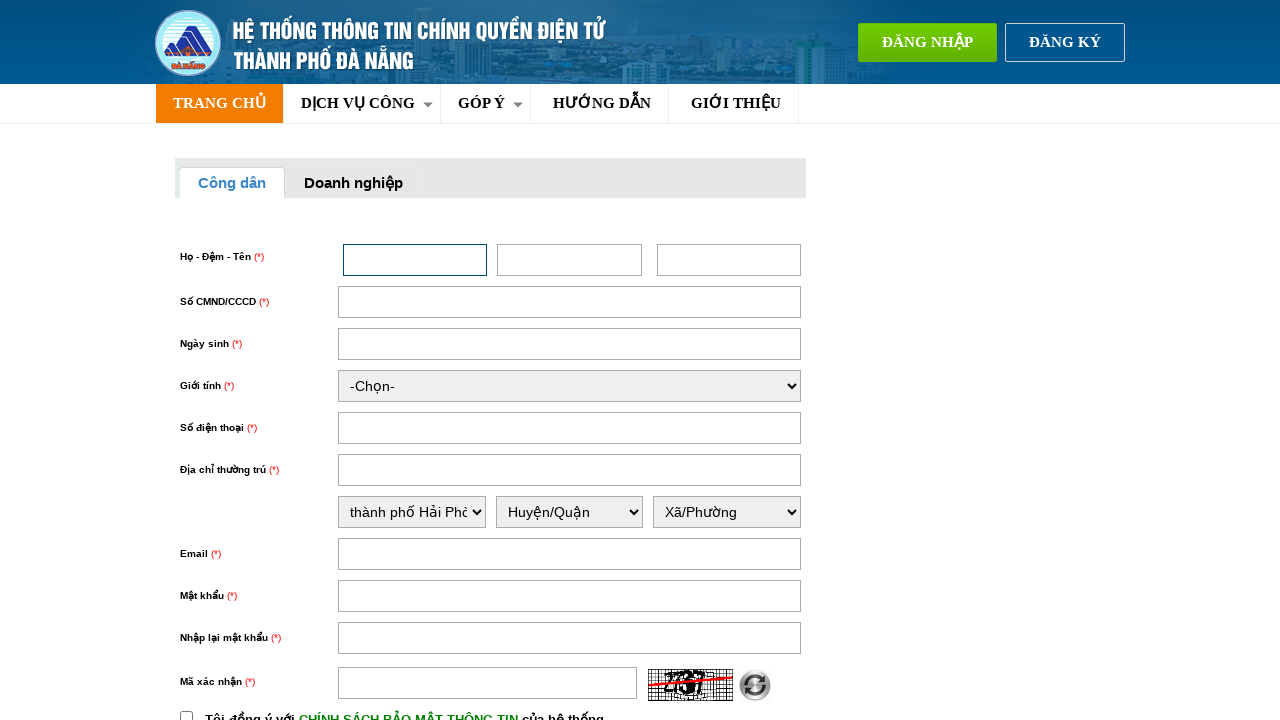

Waited 1 second to observe dropdown selection by visible text
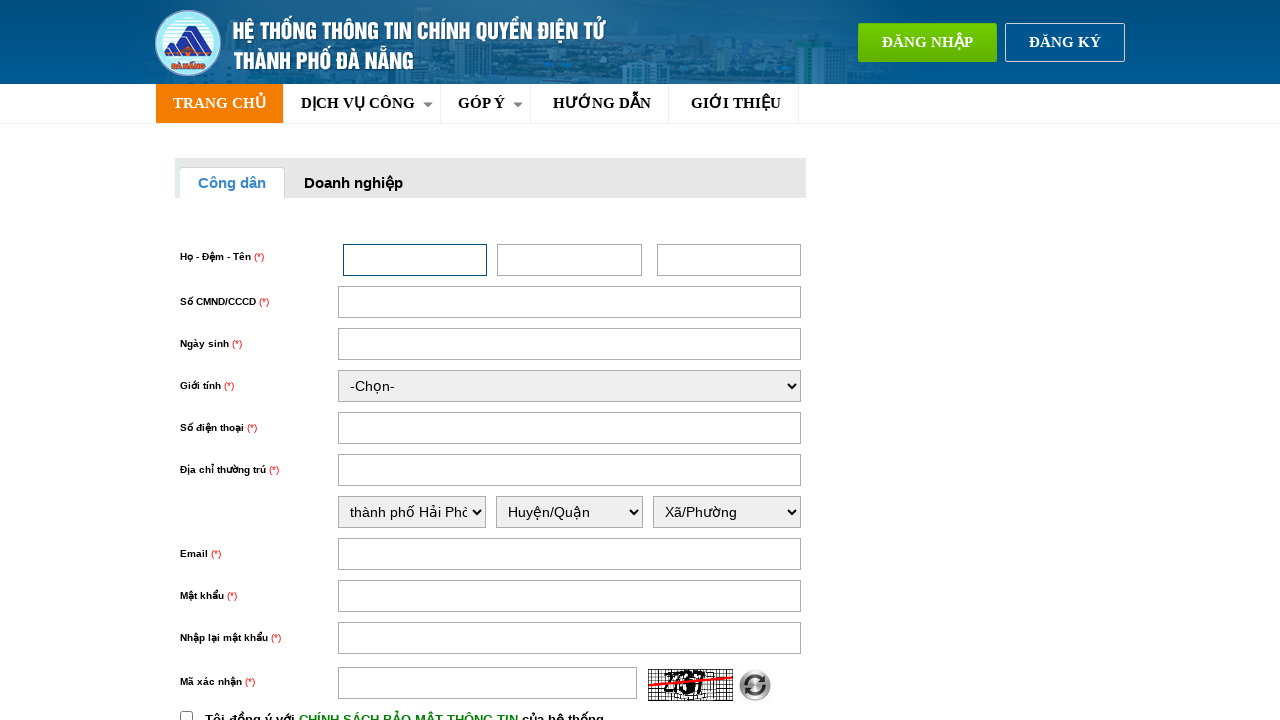

Located the checked option element in the dropdown
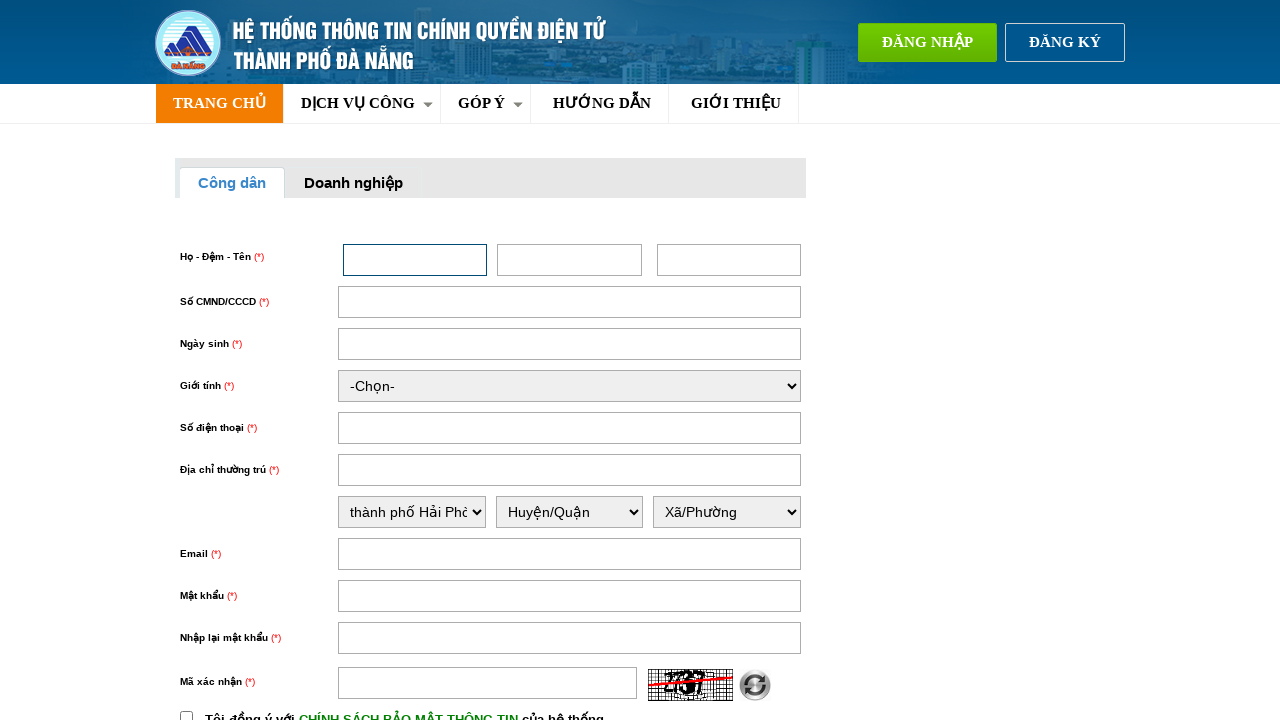

Verified selected option text is 'thành phố Hải Phòng'
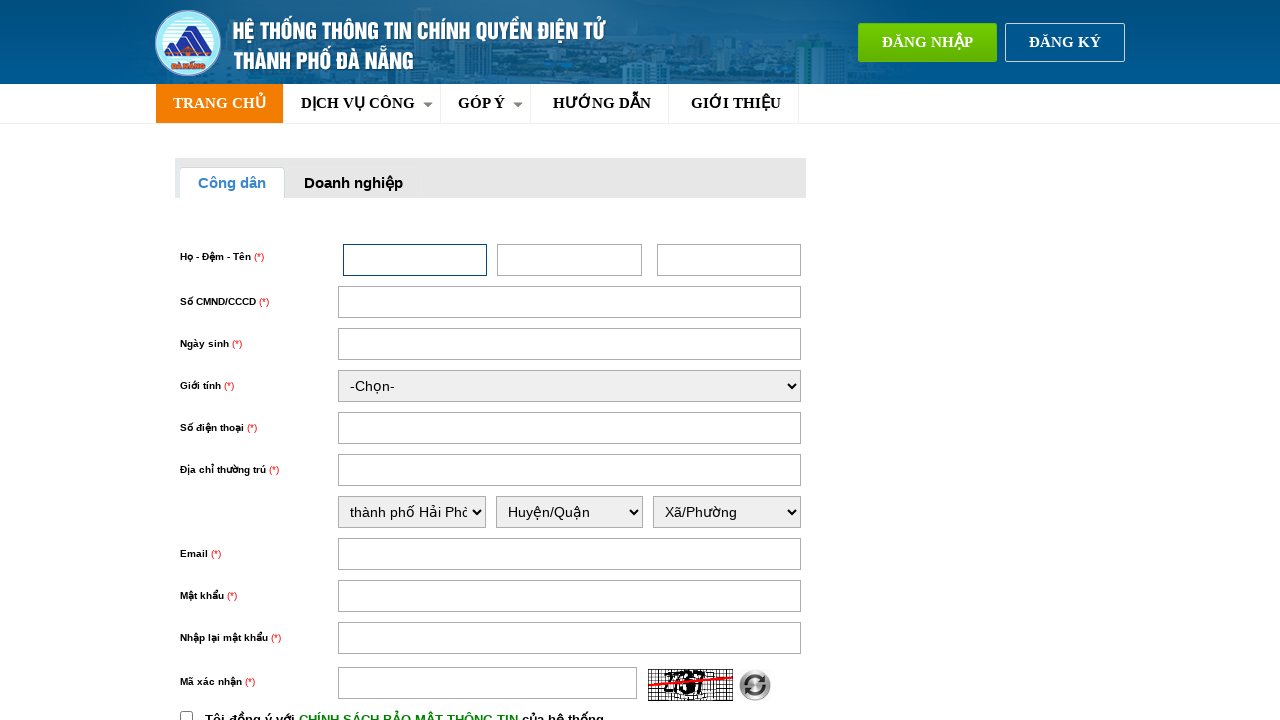

Retrieved 'multiple' attribute from dropdown element
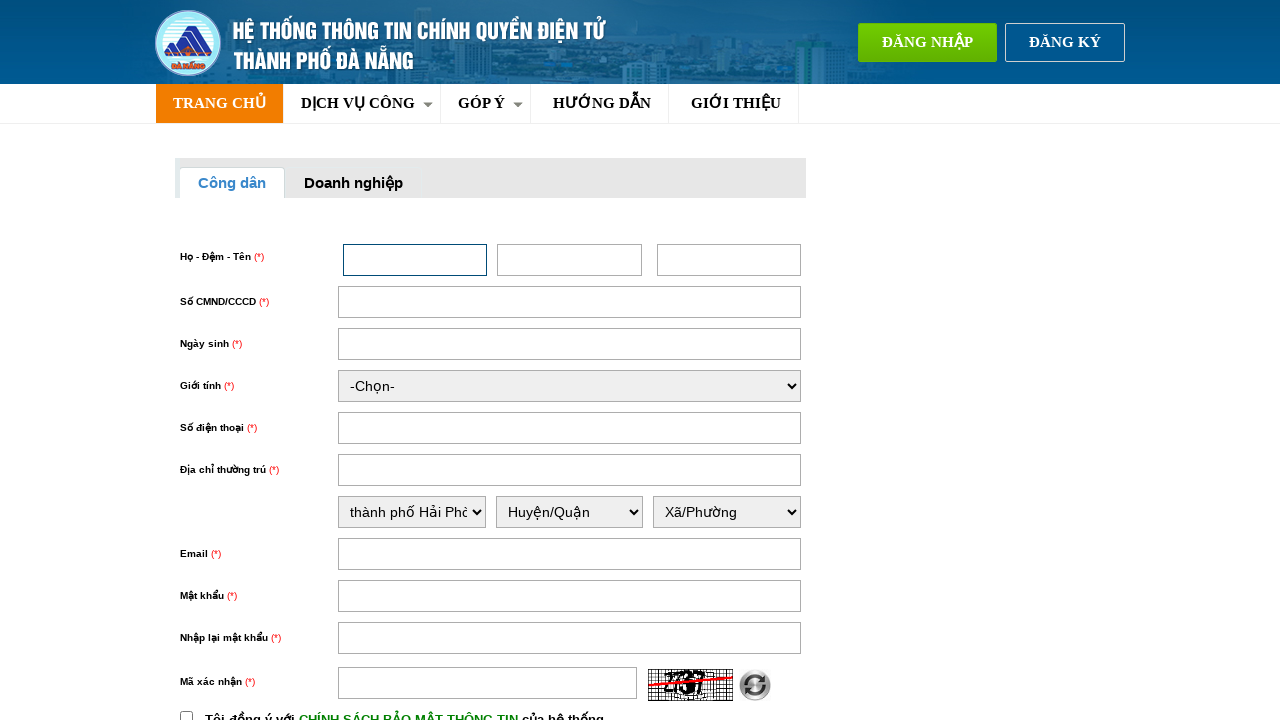

Verified dropdown is not a multiple select (attribute is None)
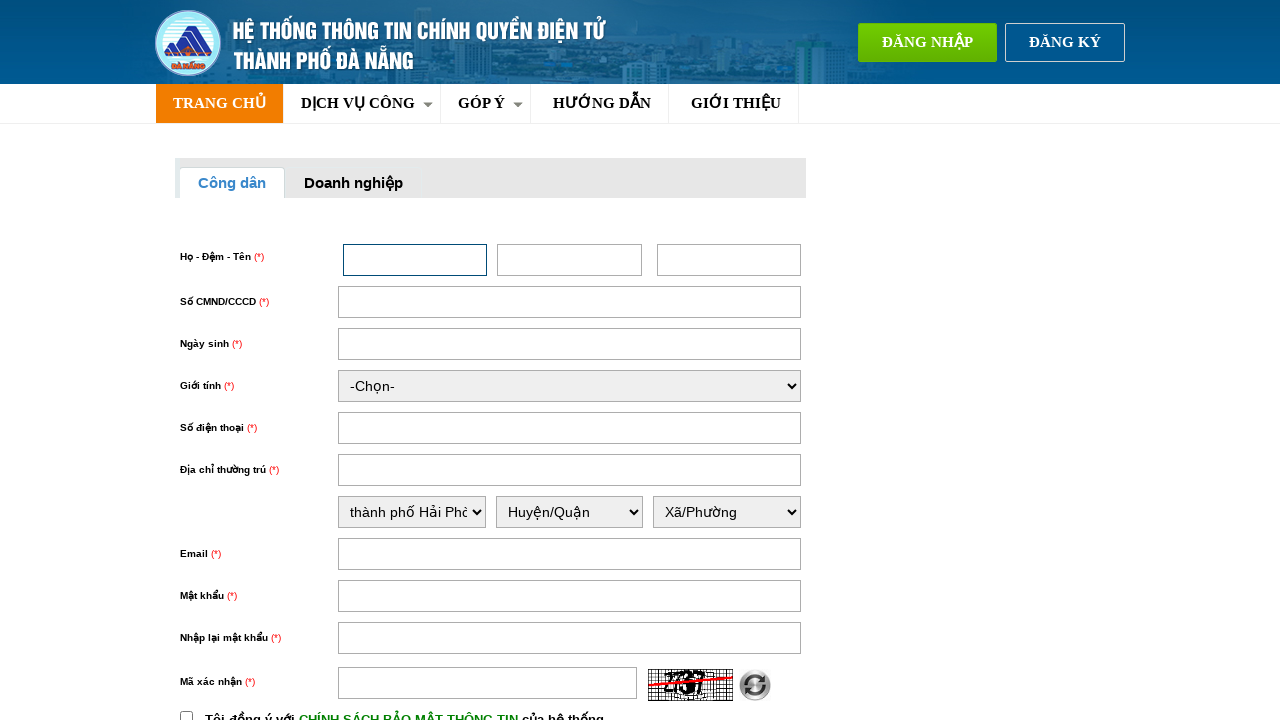

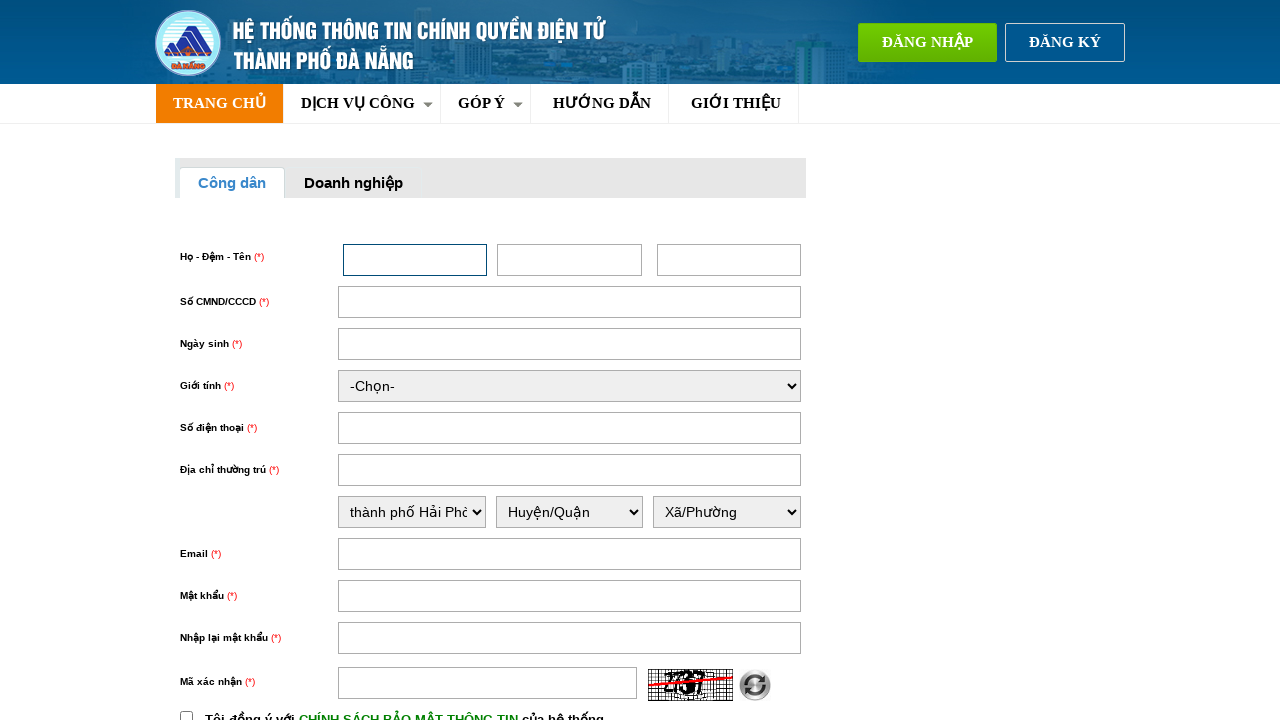